Tests the complete flight booking flow on Blazedemo website: selecting origin and destination cities, finding flights, selecting a flight, filling payment details, and completing the purchase.

Starting URL: https://www.blazedemo.com

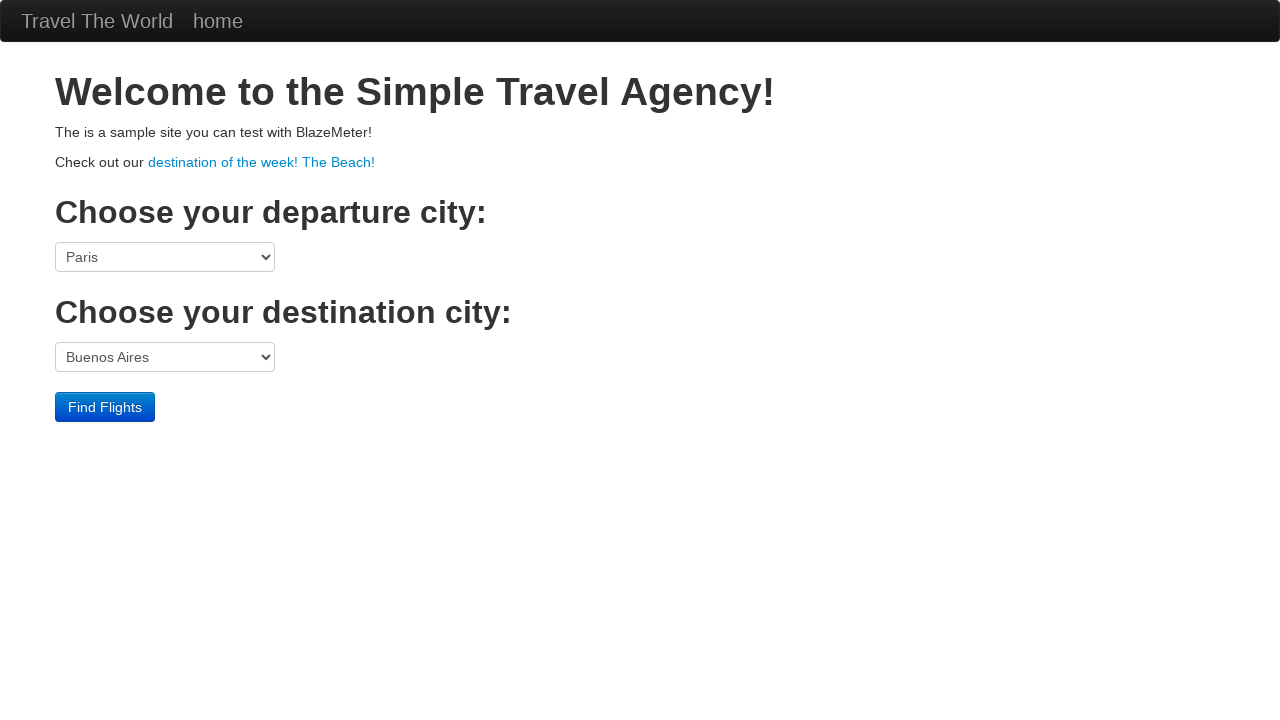

Selected São Paolo as origin city on select[name='fromPort']
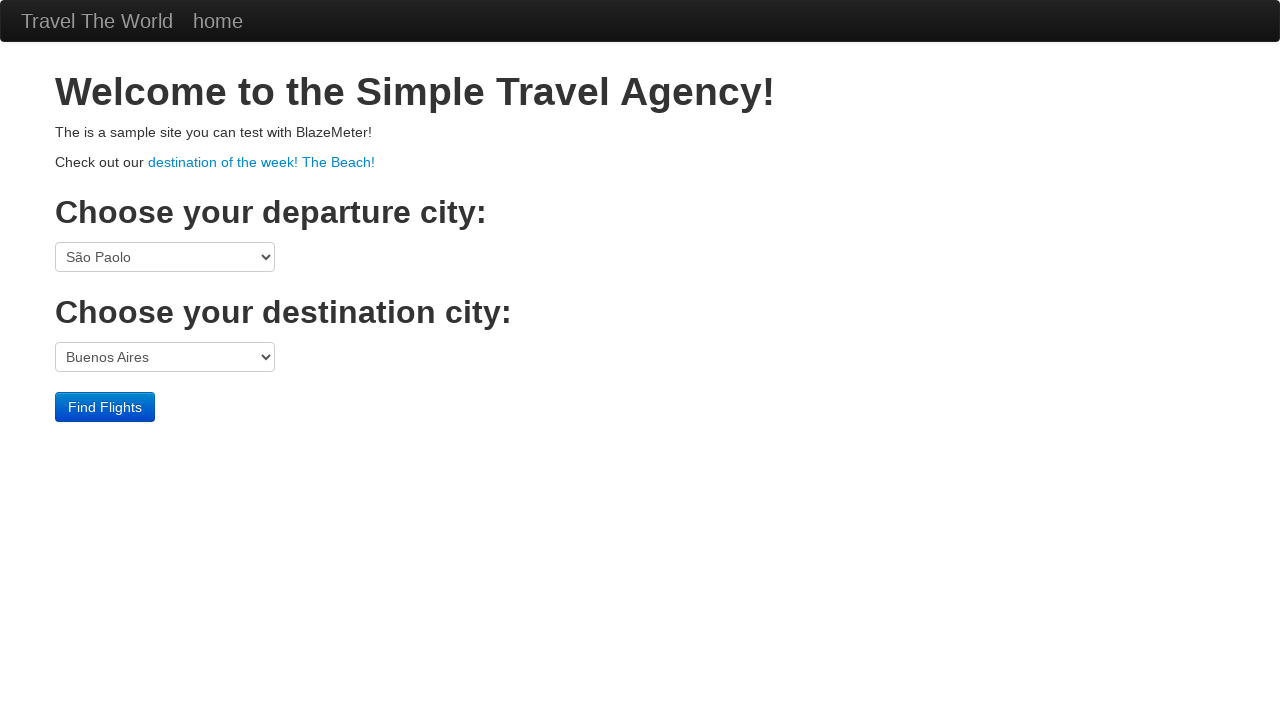

Selected Rome as destination city on select[name='toPort']
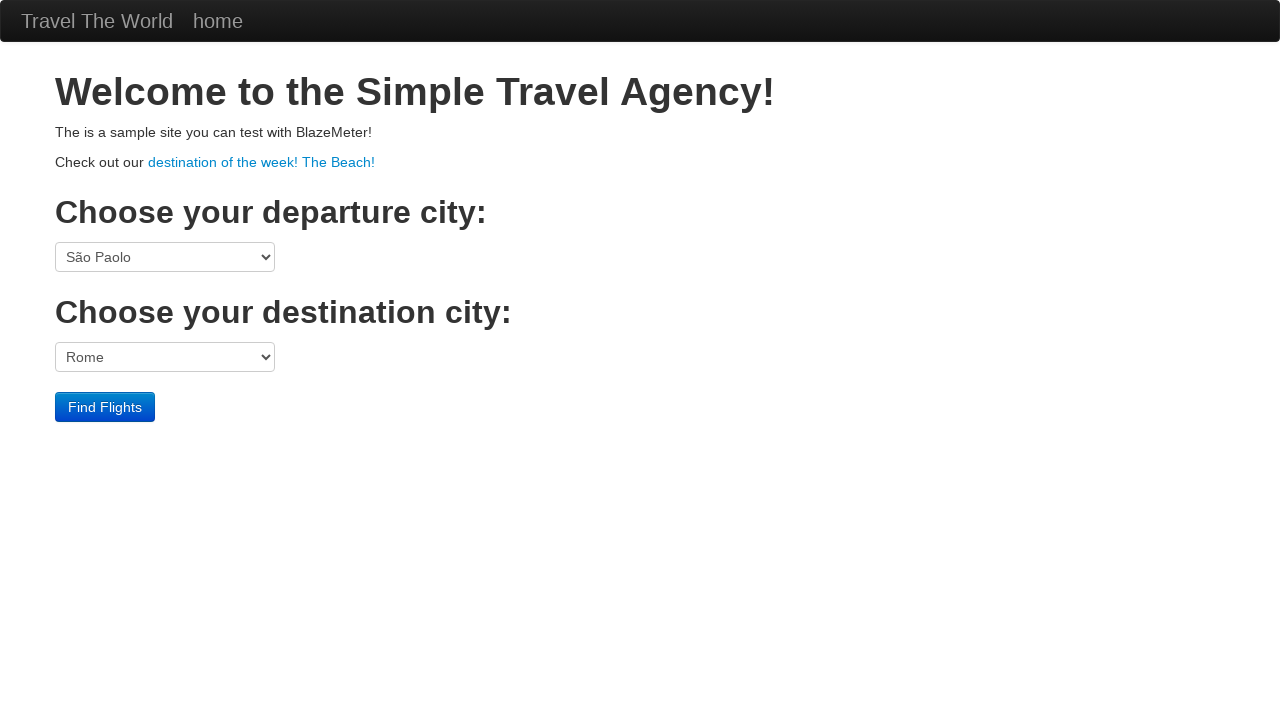

Clicked Find Flights button at (105, 407) on input.btn.btn-primary
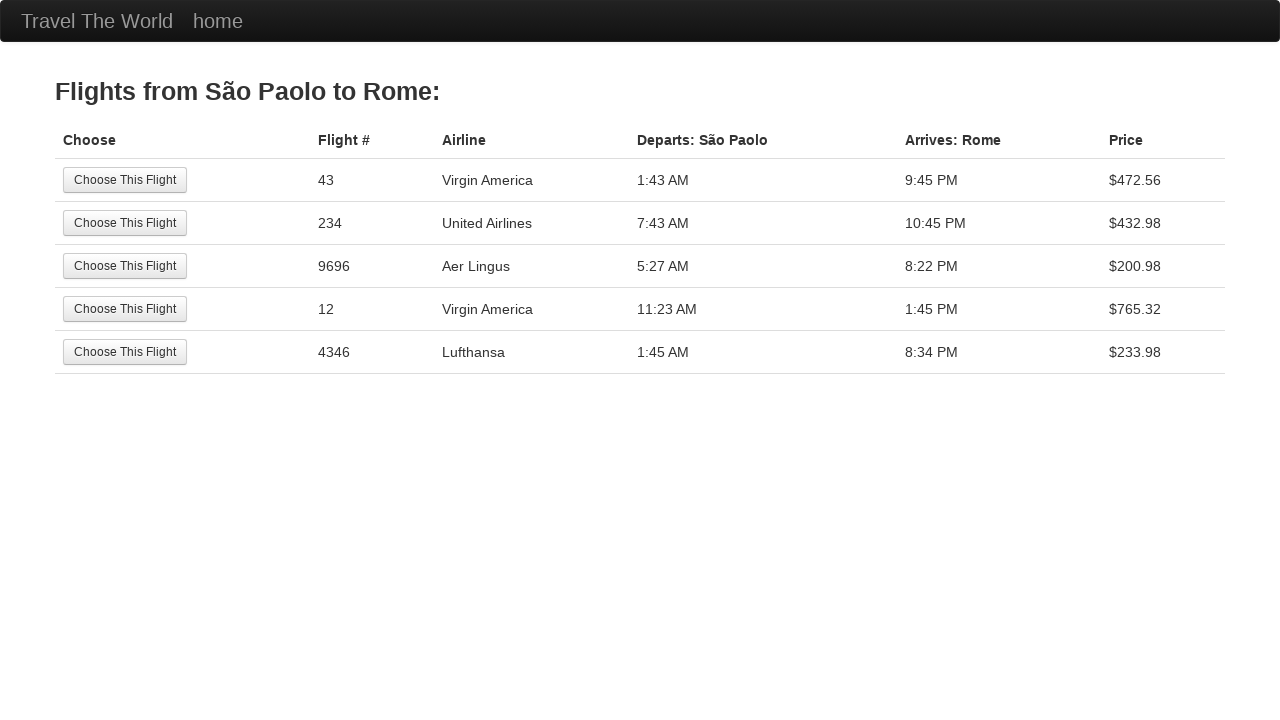

Flights page loaded successfully
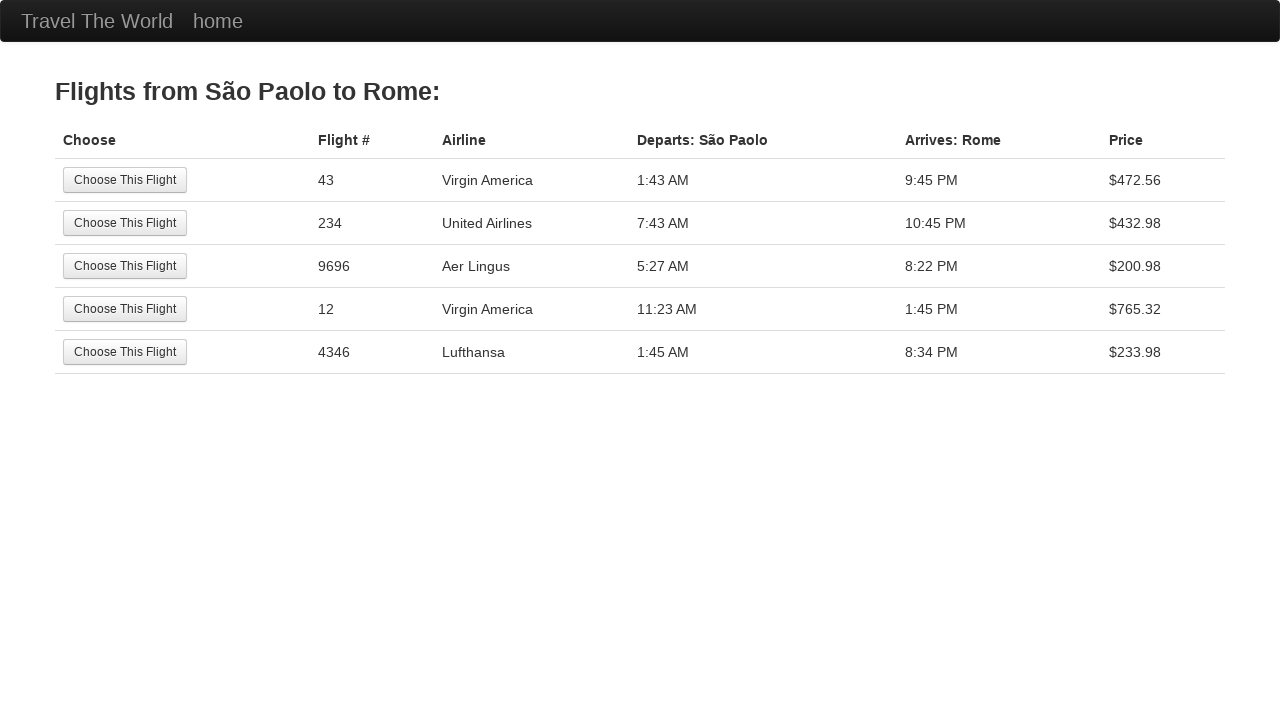

Selected the first available flight at (125, 180) on input.btn.btn-small
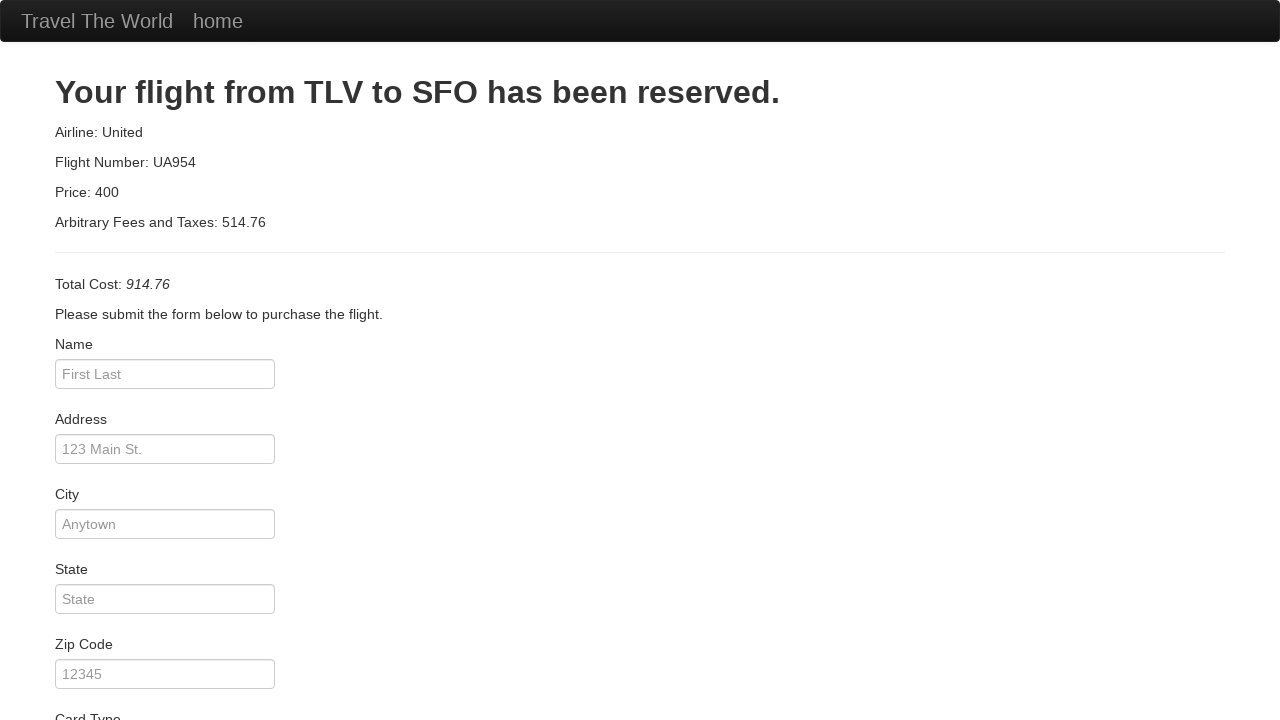

Payment page loaded with form fields
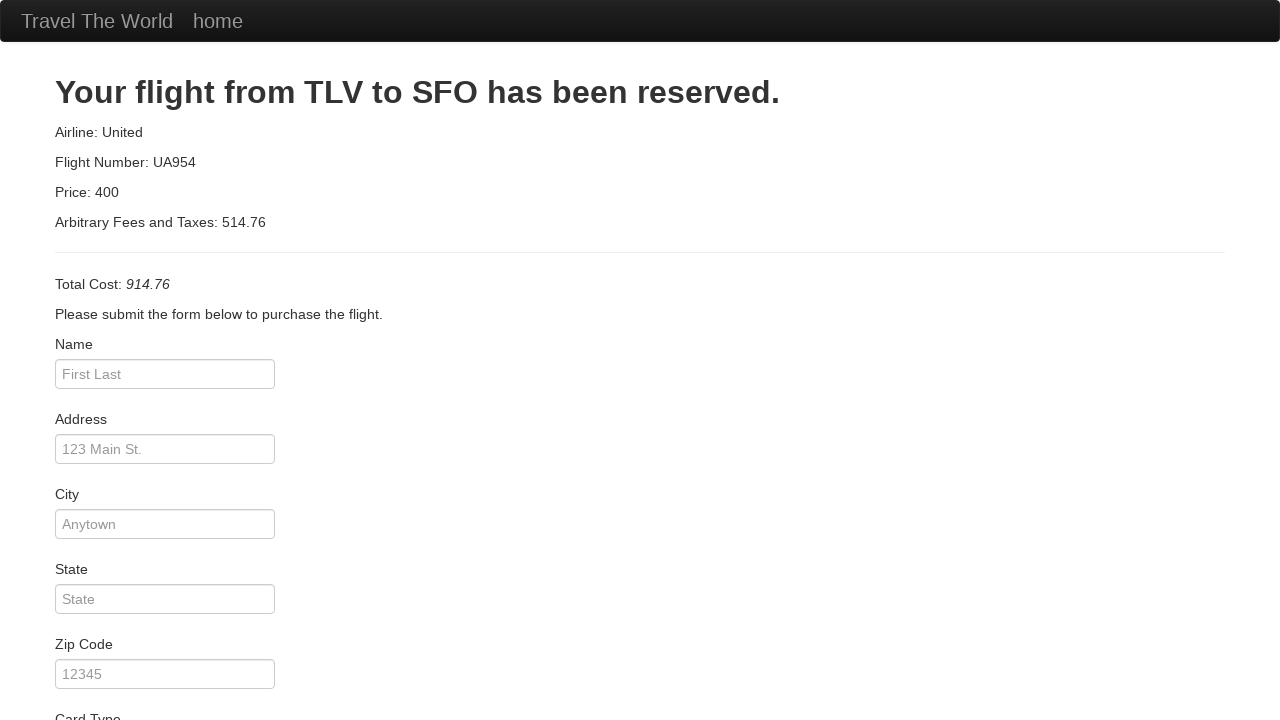

Filled in passenger name 'John Doe' on #inputName
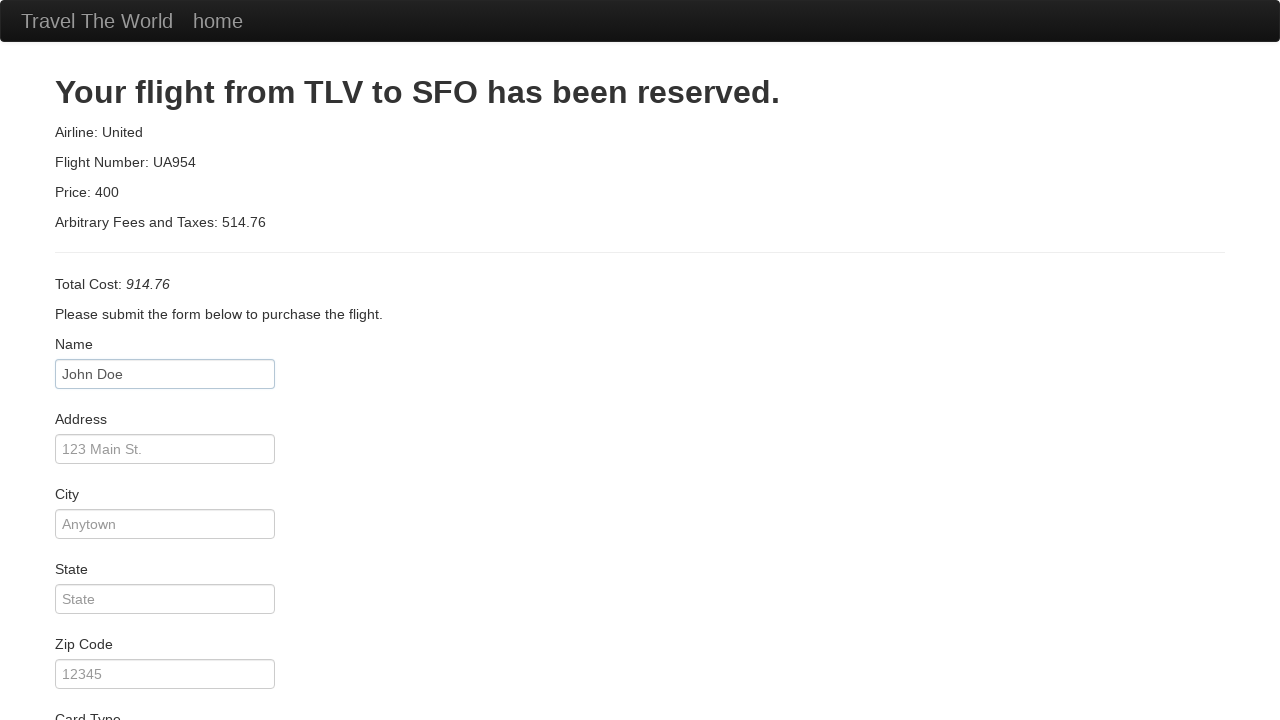

Clicked purchase button to complete booking at (118, 685) on input.btn.btn-primary
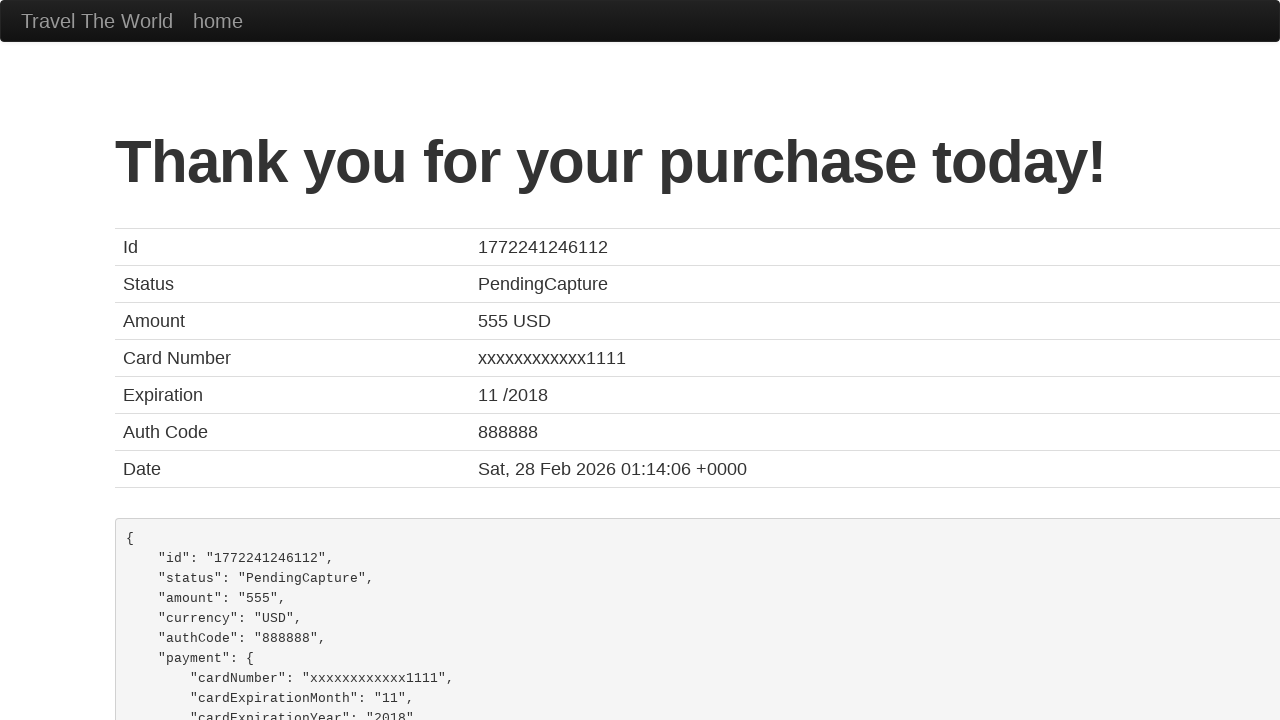

Booking confirmation page displayed
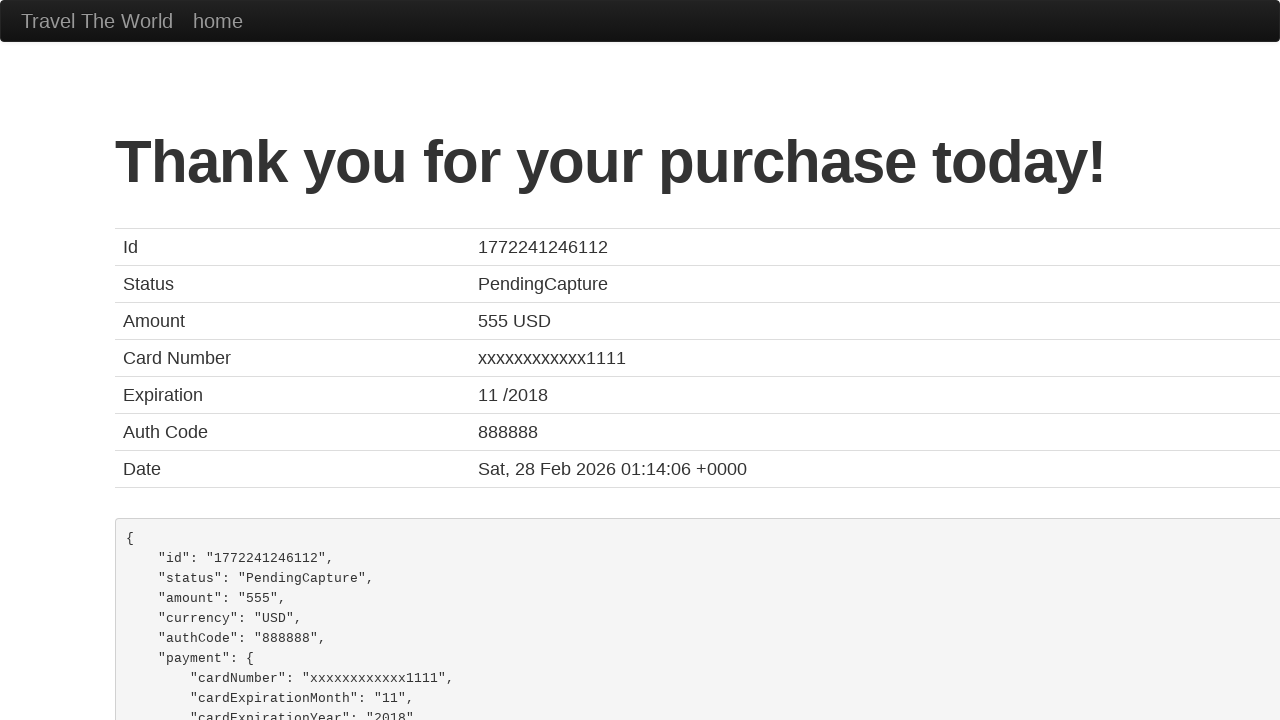

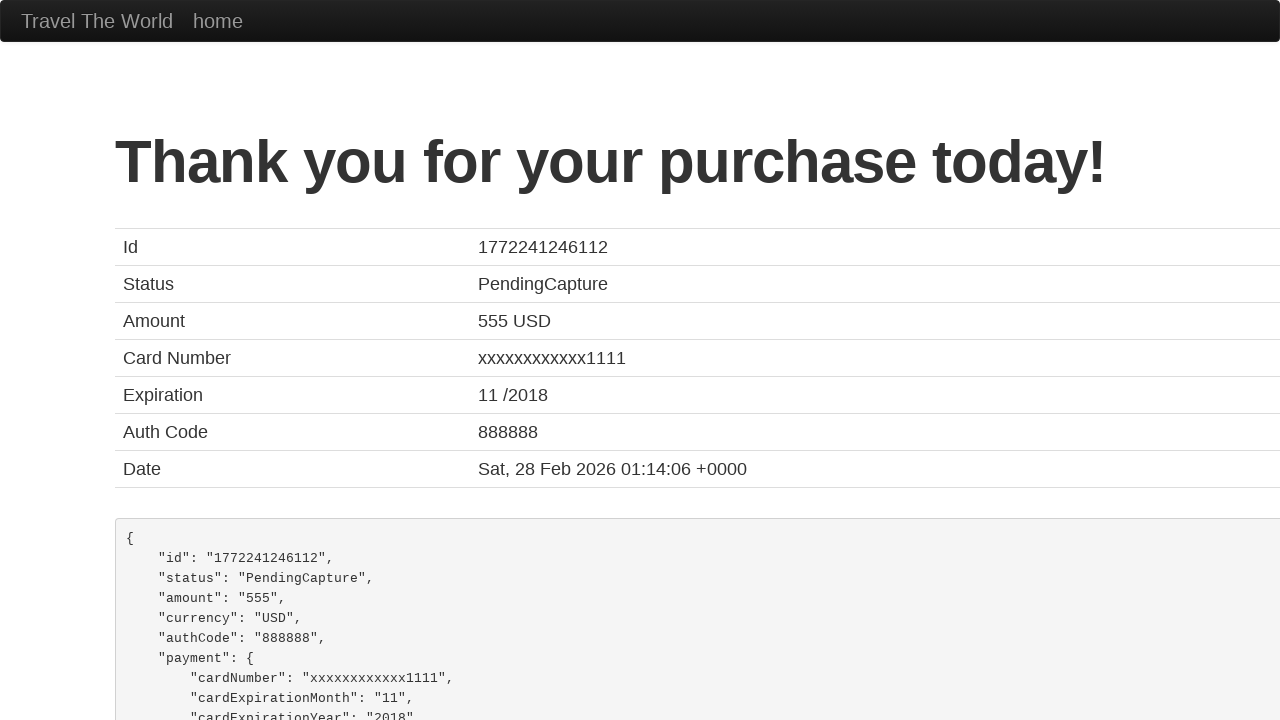